Tests a banking application demo by creating a customer account as manager, opening an account, logging in as customer, performing deposit/withdrawal transactions, viewing transaction history, and finally deleting the customer

Starting URL: https://www.globalsqa.com/angularJs-protractor/BankingProject

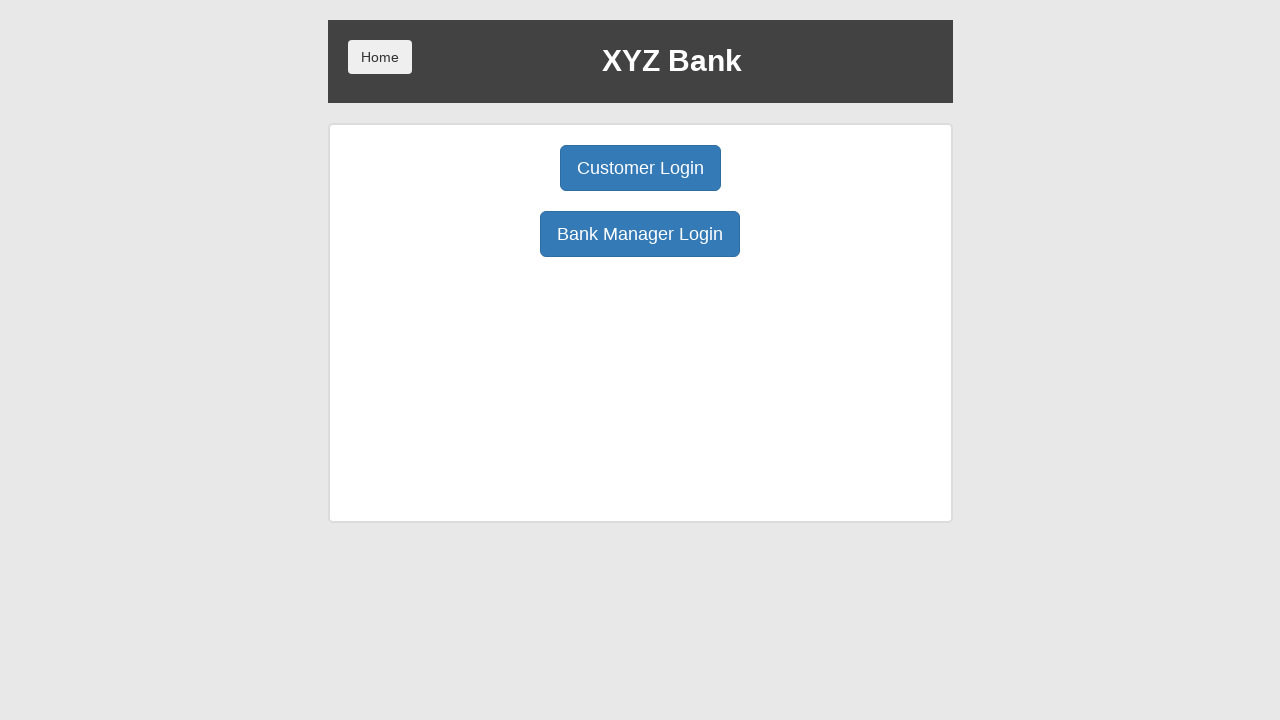

Clicked Manager button to enter manager mode at (640, 234) on button[ng-click='manager()']
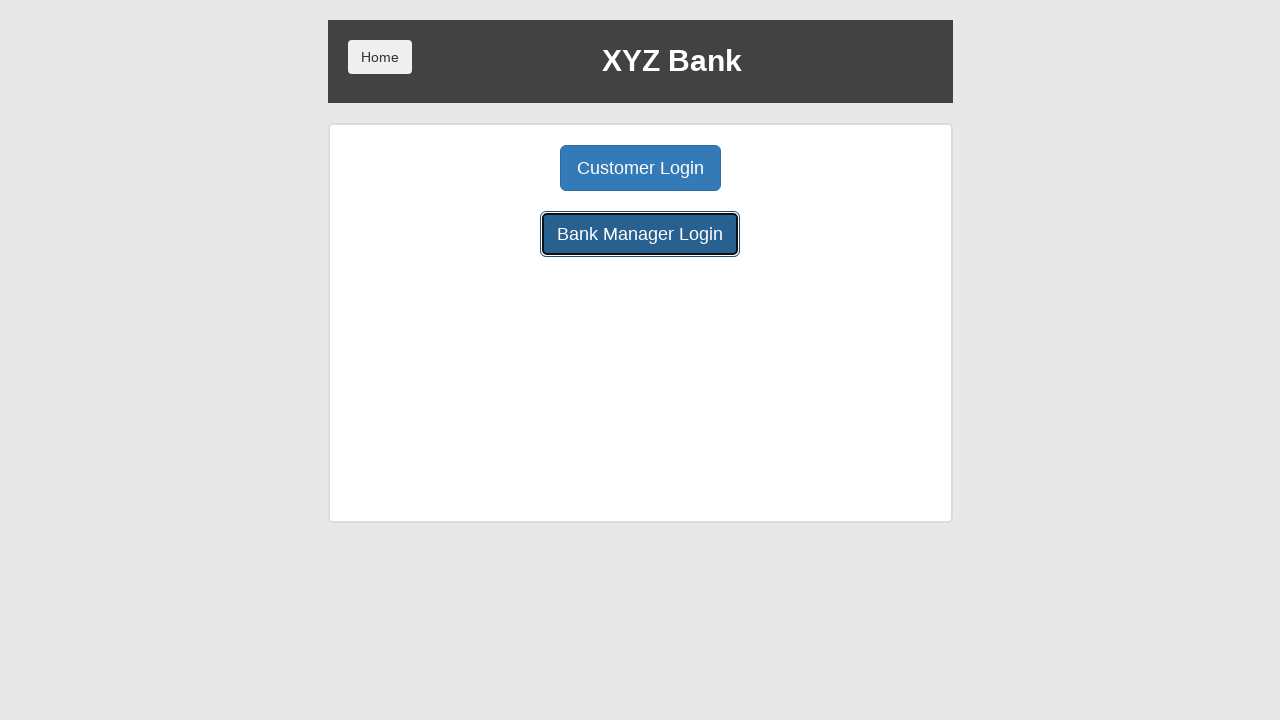

Clicked Add Customer button at (502, 168) on button[ng-click='addCust()']
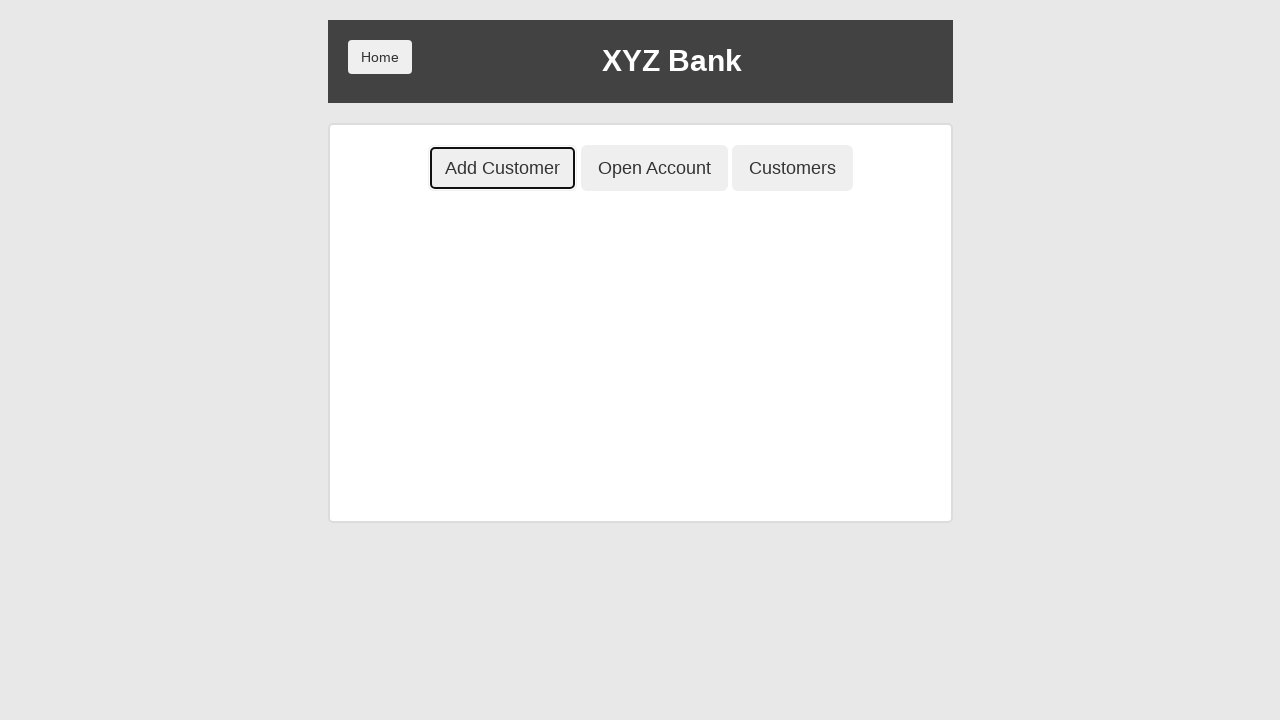

Filled first name field with 'Malik' on input[ng-model='fName']
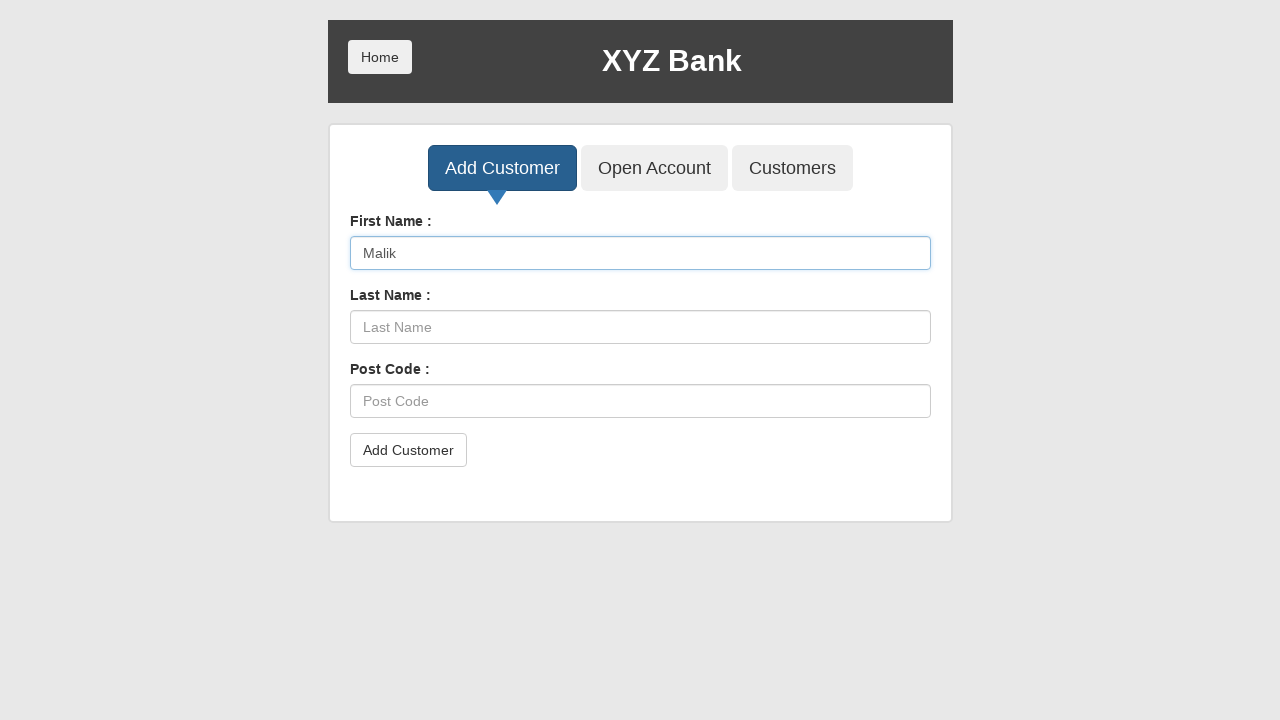

Filled last name field with 'Ajay' on input[ng-model='lName']
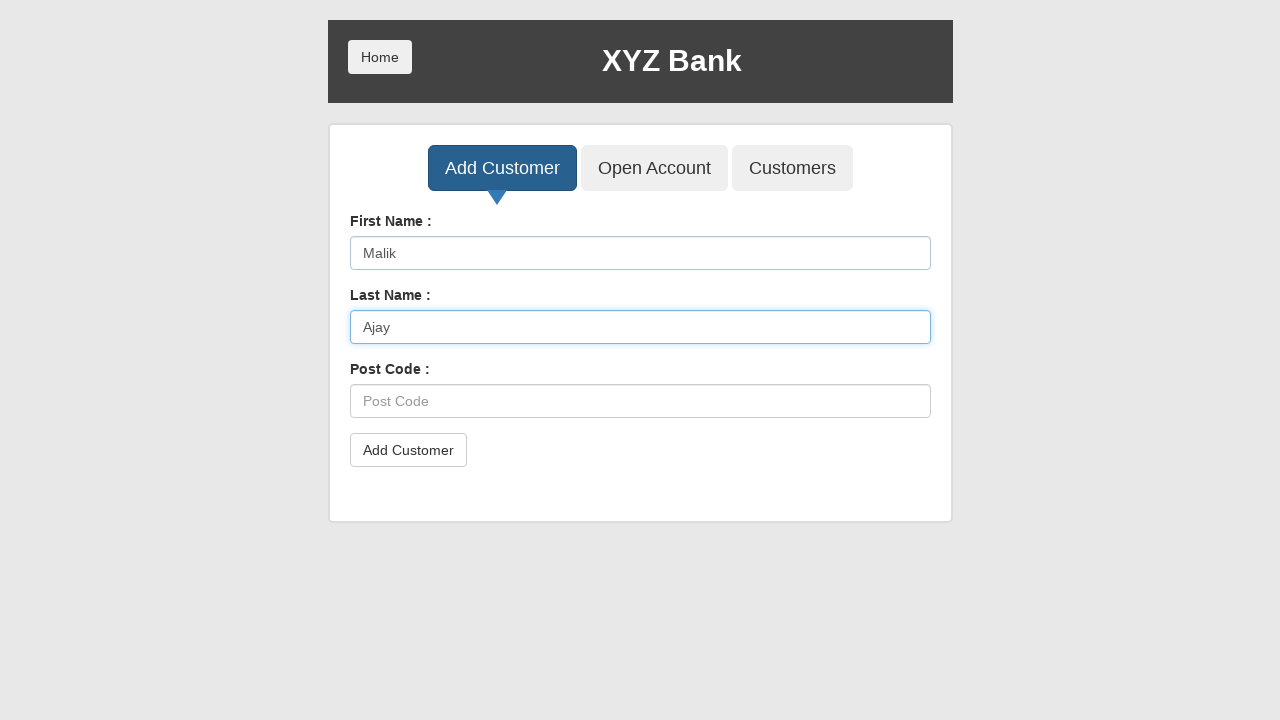

Filled postal code field with '4123' on input[ng-model='postCd']
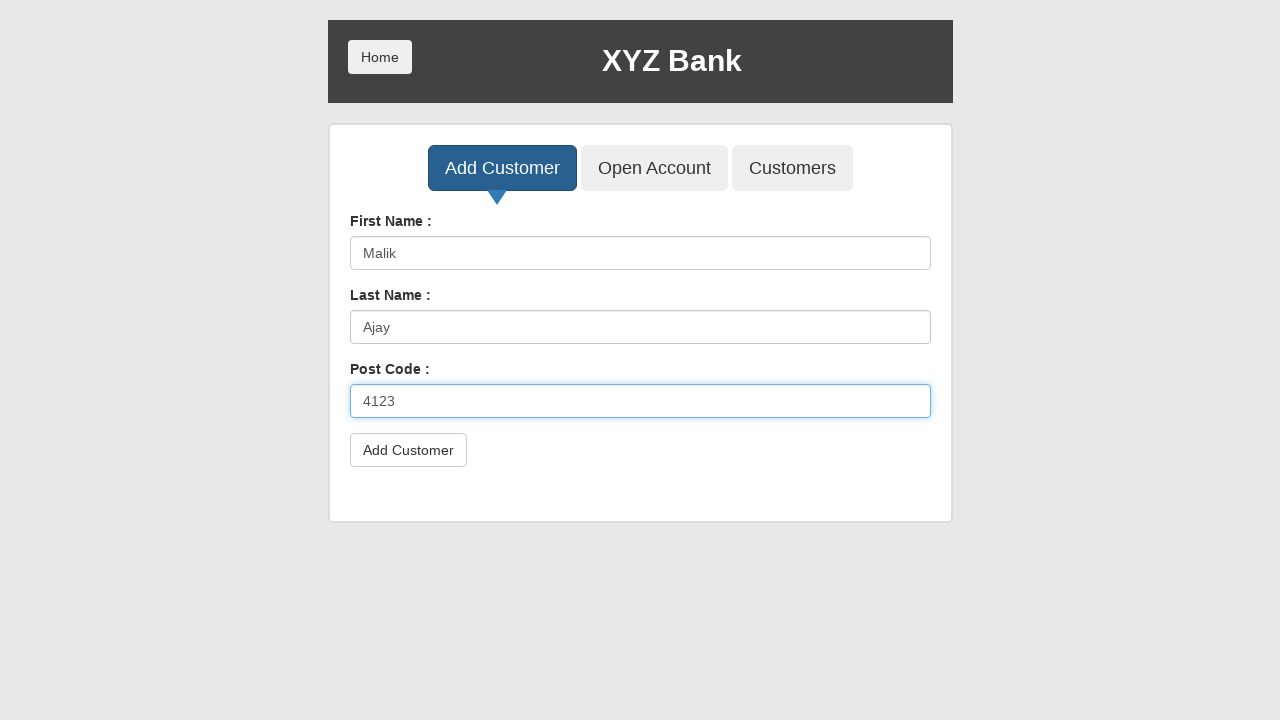

Clicked Add Customer submit button at (408, 450) on button.btn.btn-default
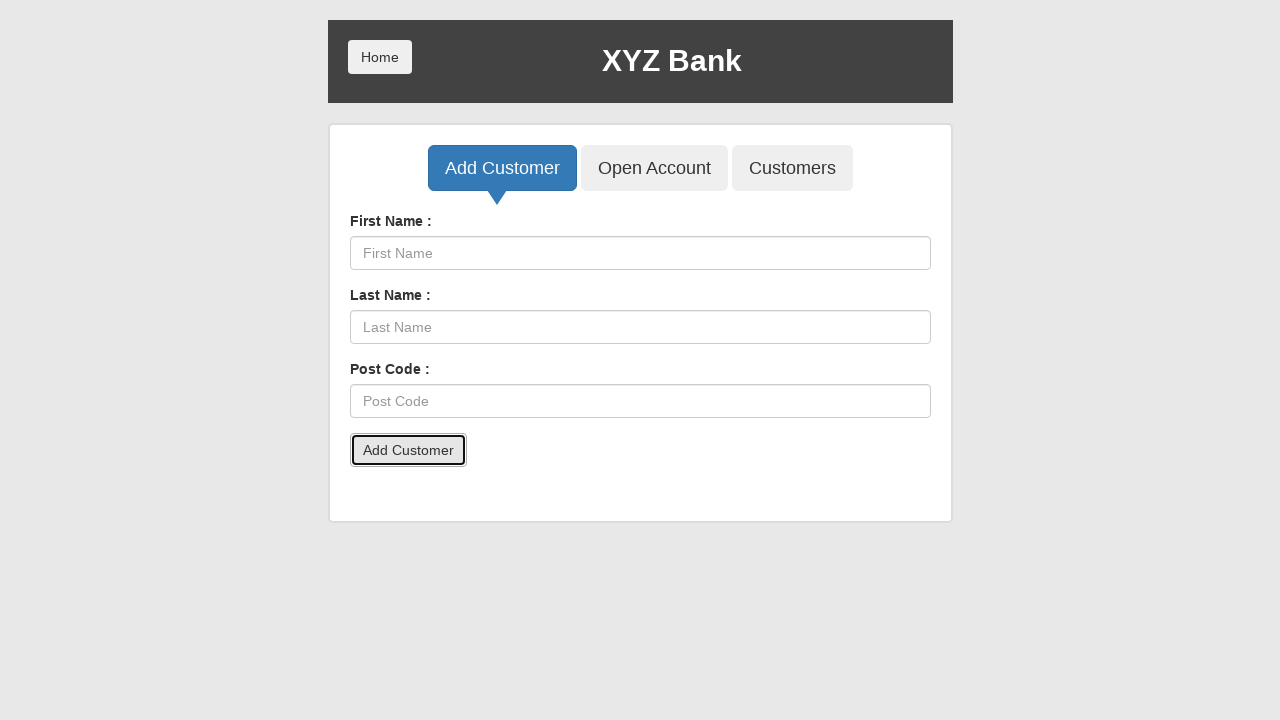

Accepted customer creation confirmation alert
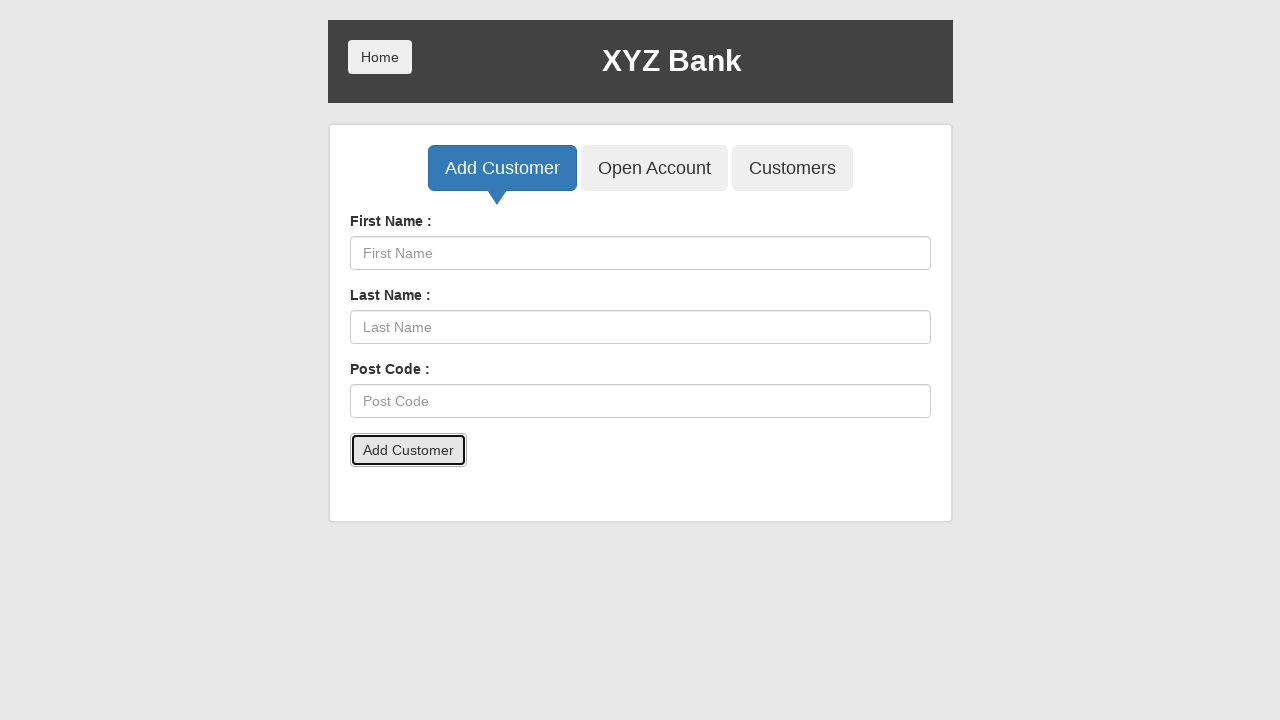

Clicked Open Account button at (654, 168) on button[ng-click='openAccount()']
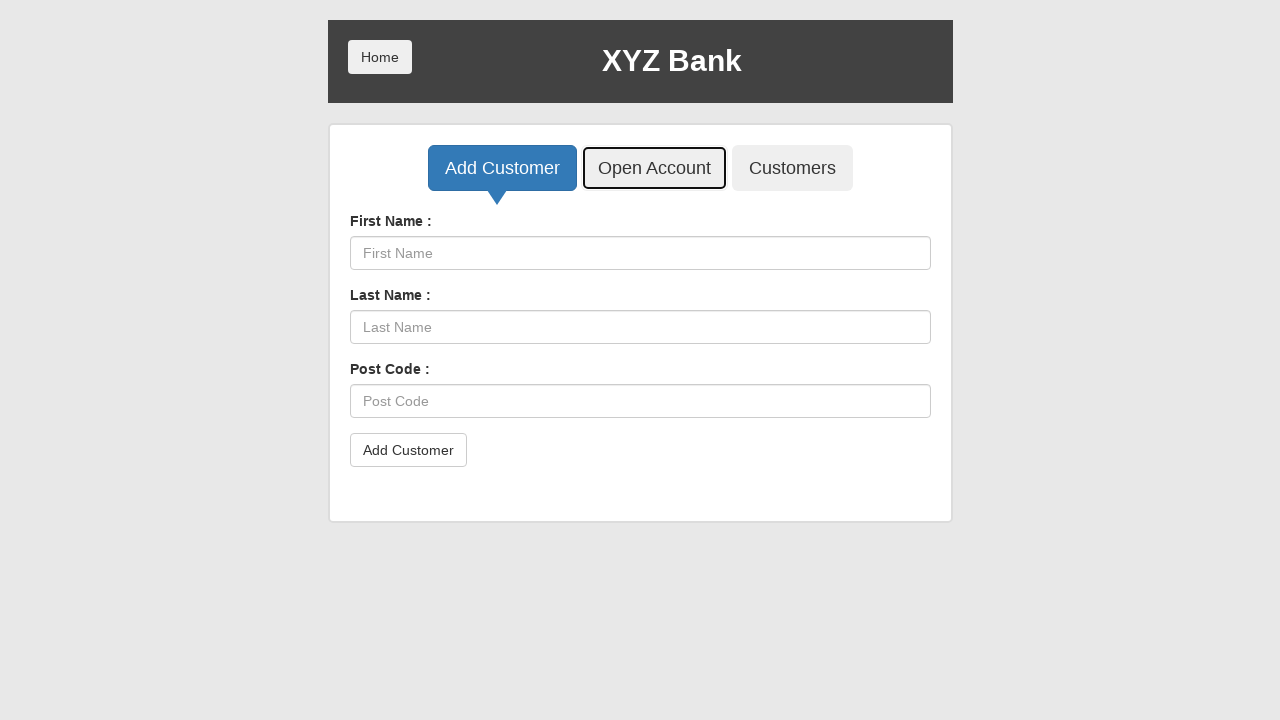

Selected customer 'Malik Ajay' from user dropdown on select#userSelect
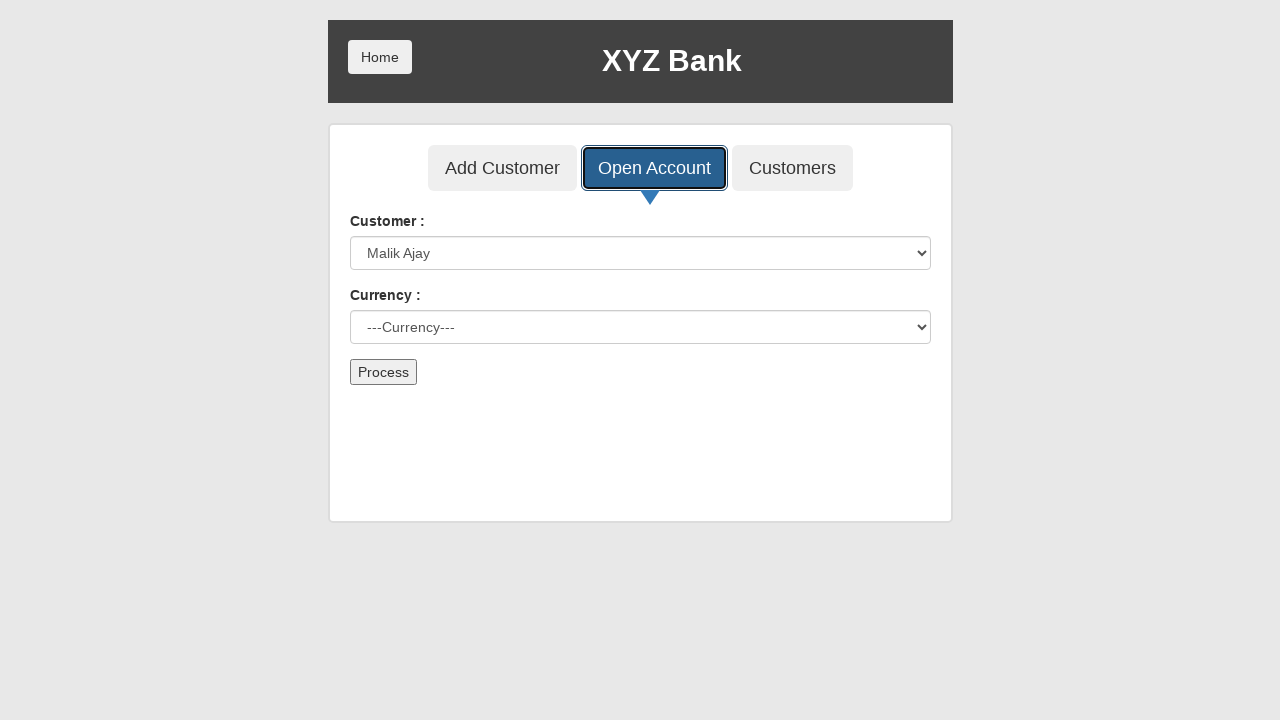

Selected 'Pound' as account currency on select#currency
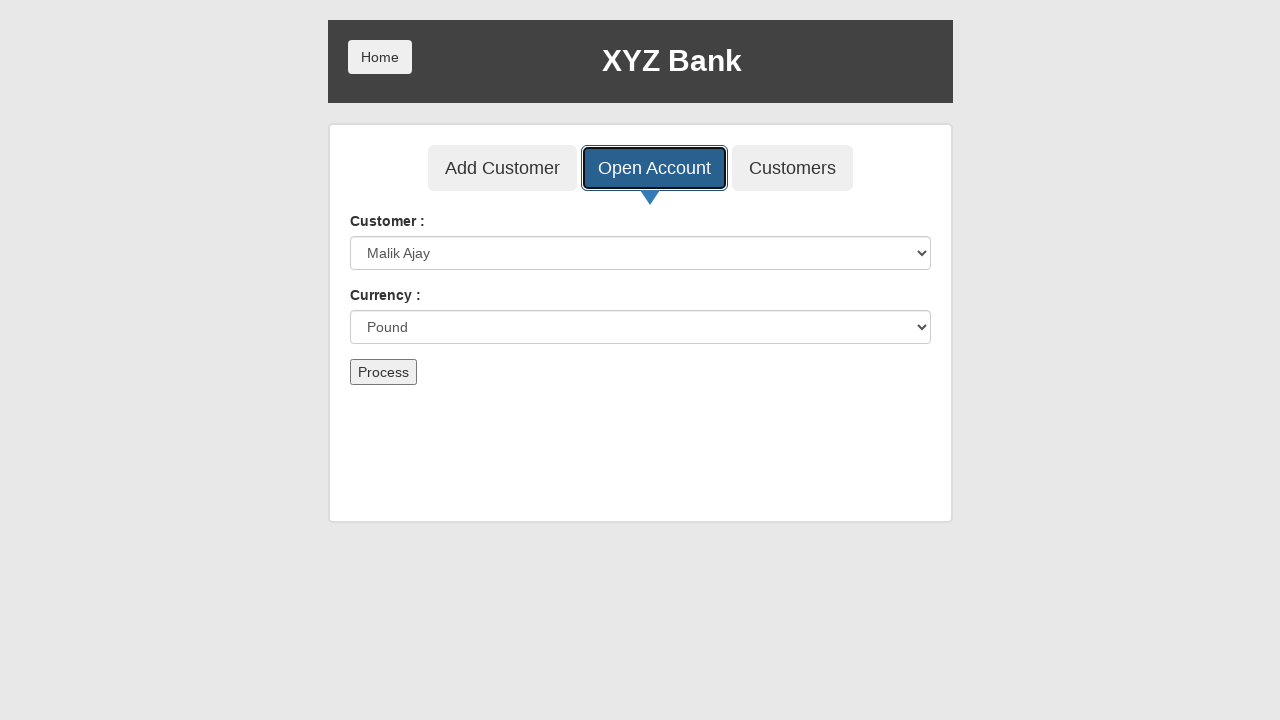

Clicked submit button to create account at (383, 372) on button[type='submit']
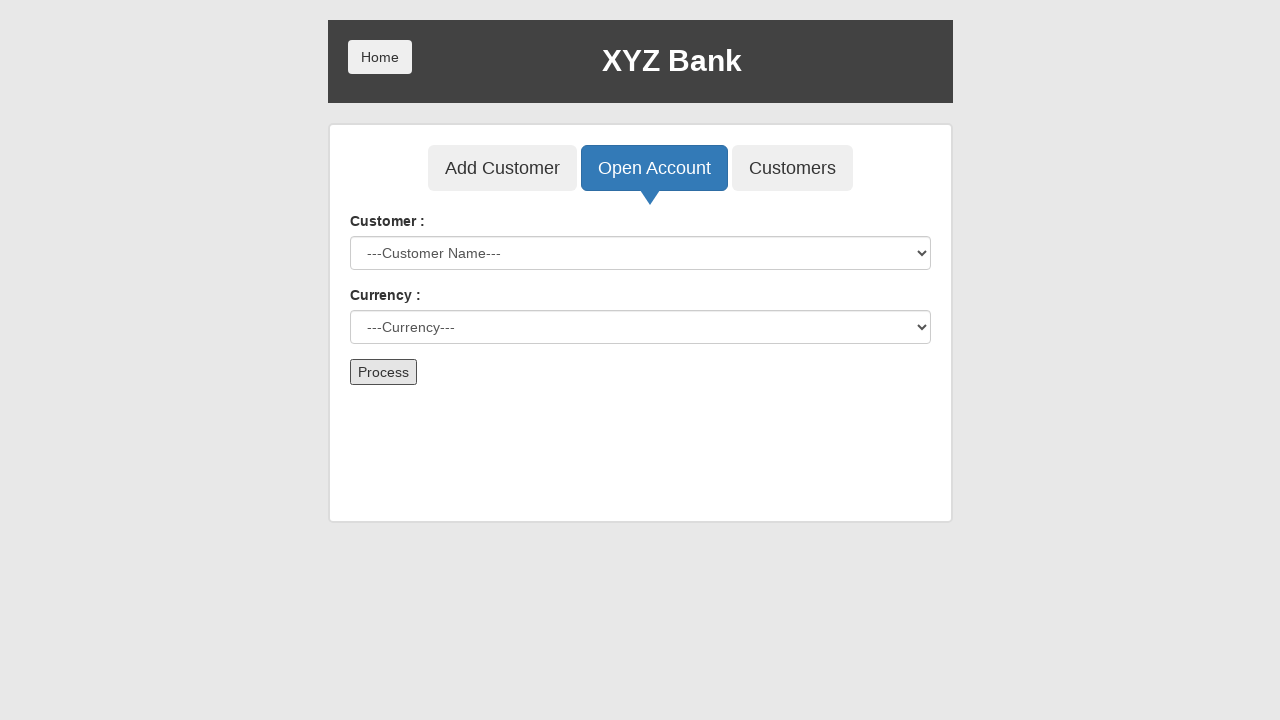

Accepted account creation confirmation alert
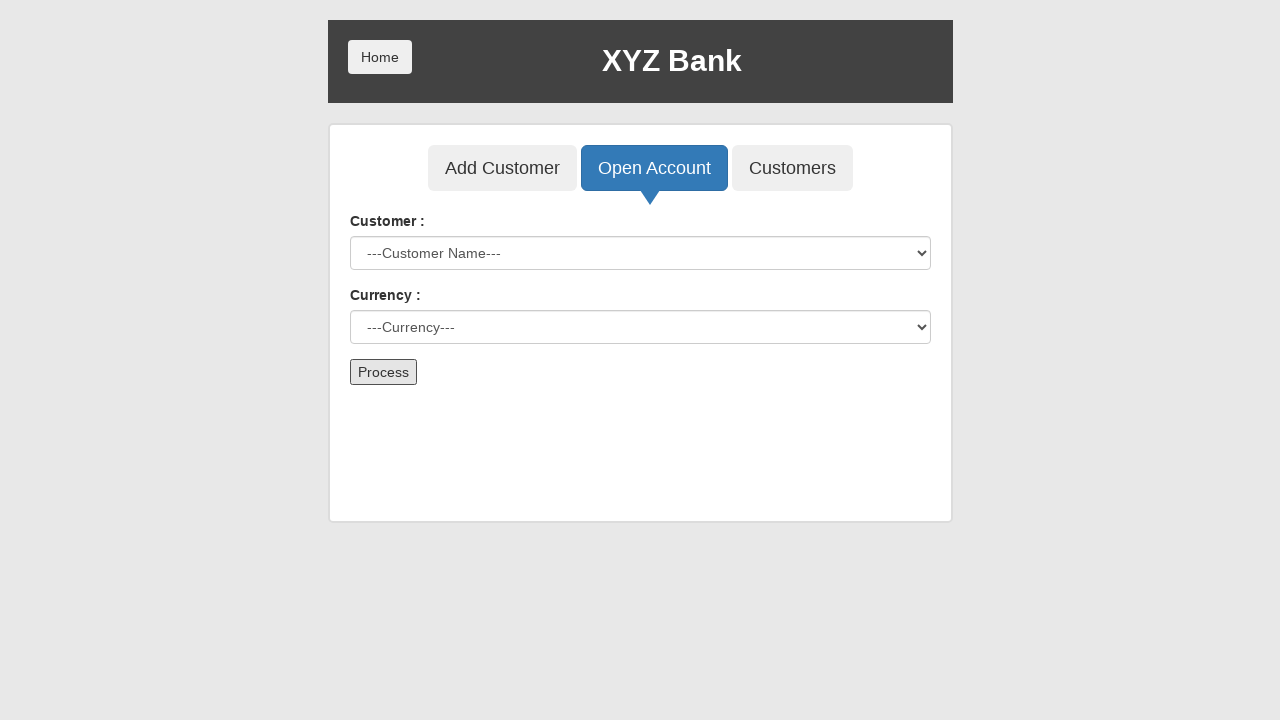

Clicked Home button to return to main page at (380, 57) on button[ng-click='home()']
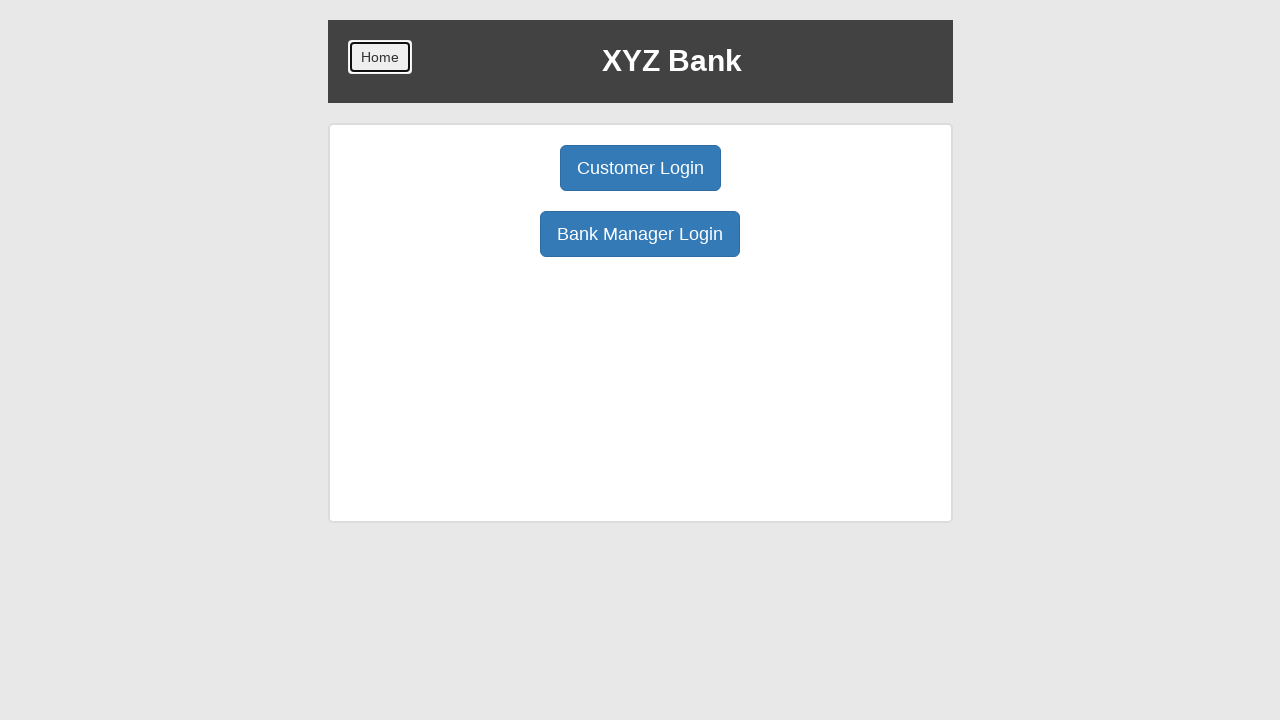

Clicked Customer button to enter customer login mode at (640, 168) on button[ng-click='customer()']
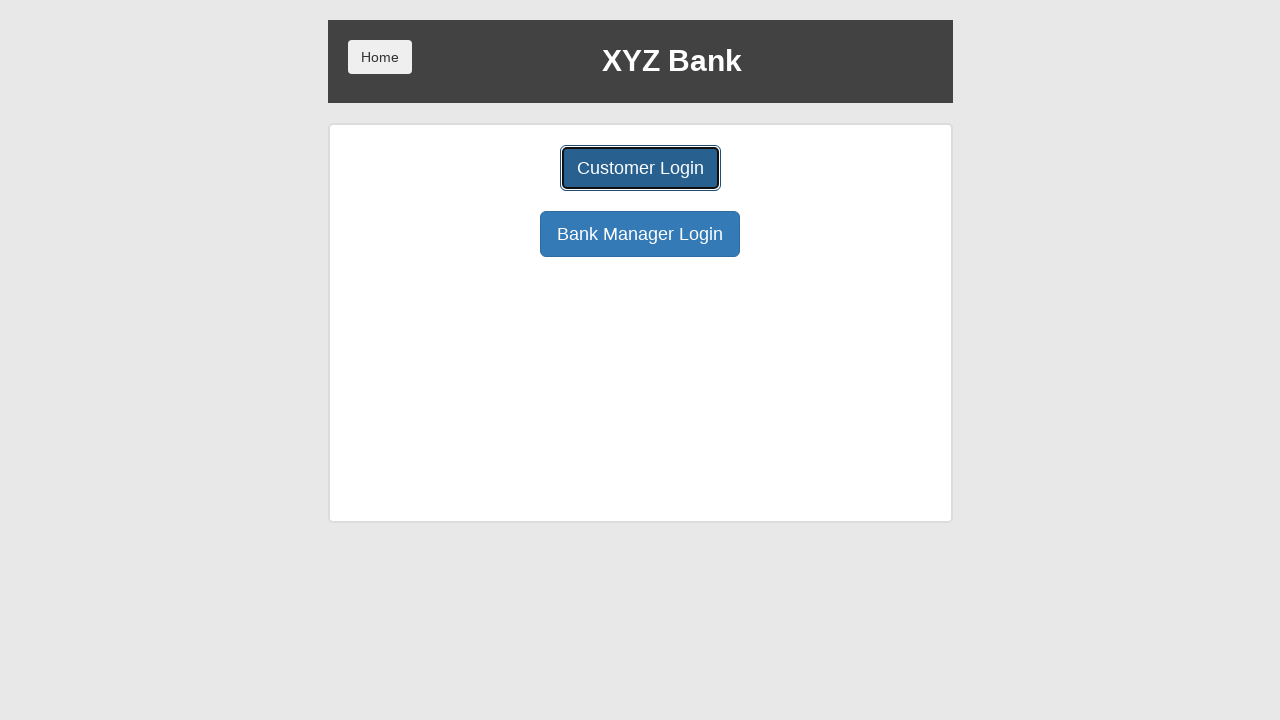

Selected customer 'Malik Ajay' for login on select#userSelect
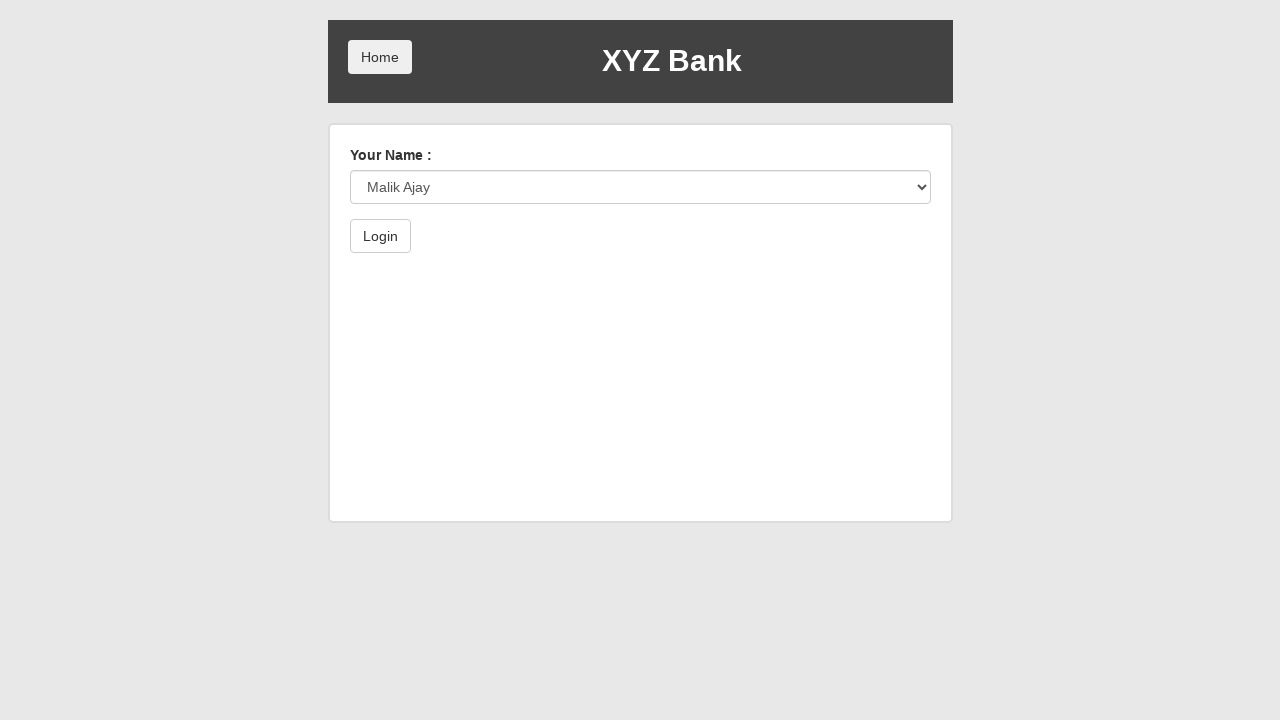

Clicked submit button to login as customer at (380, 236) on button[type='submit']
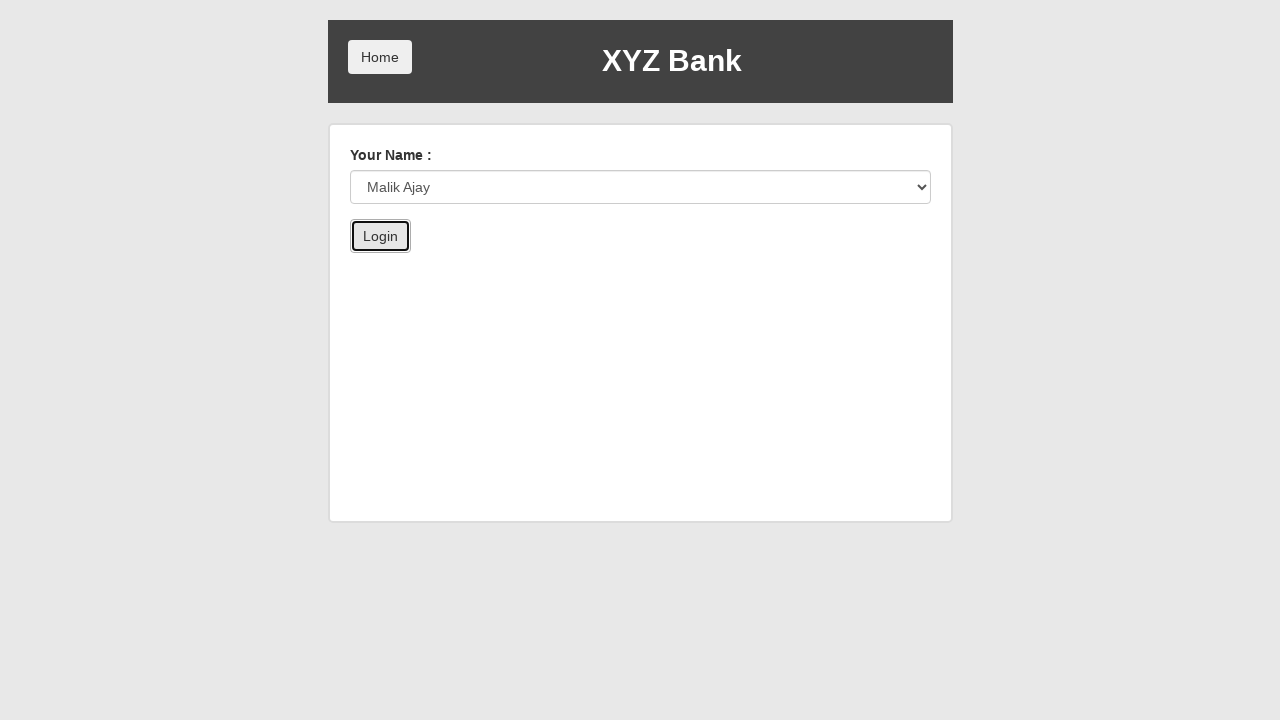

Clicked Deposit button at (652, 264) on button[ng-click='deposit()']
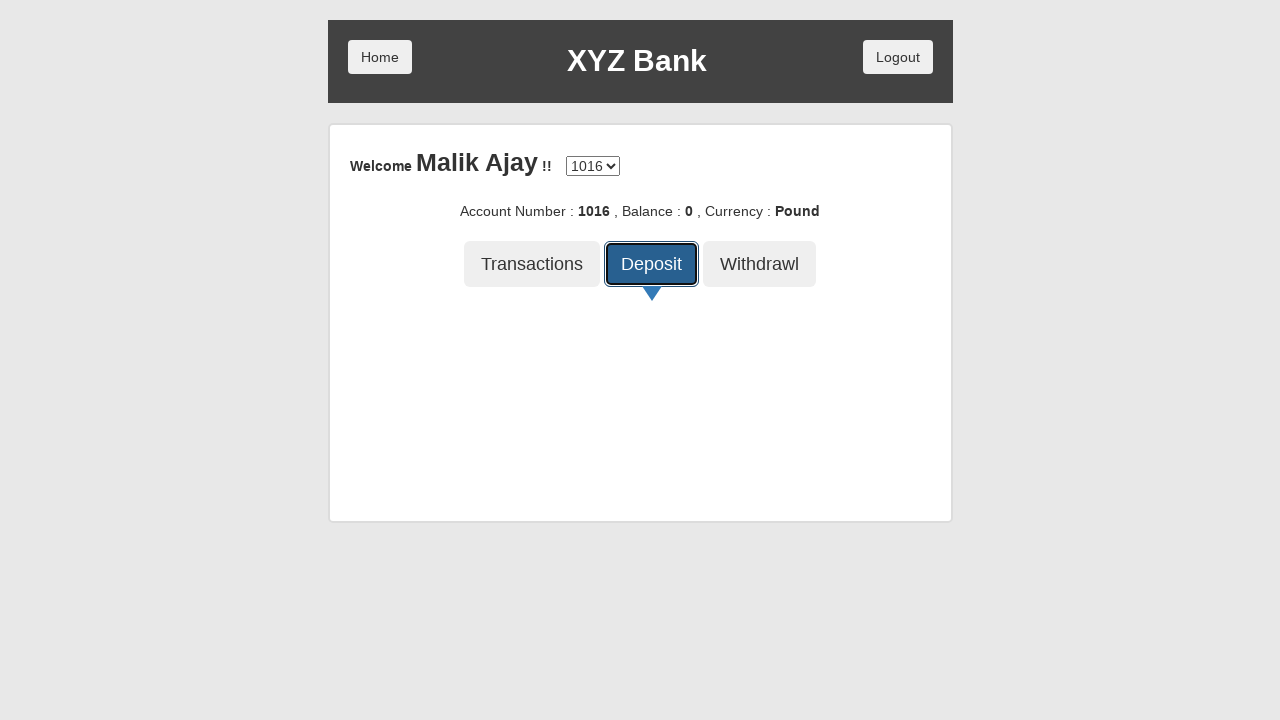

Entered deposit amount of 10000 on input.form-control
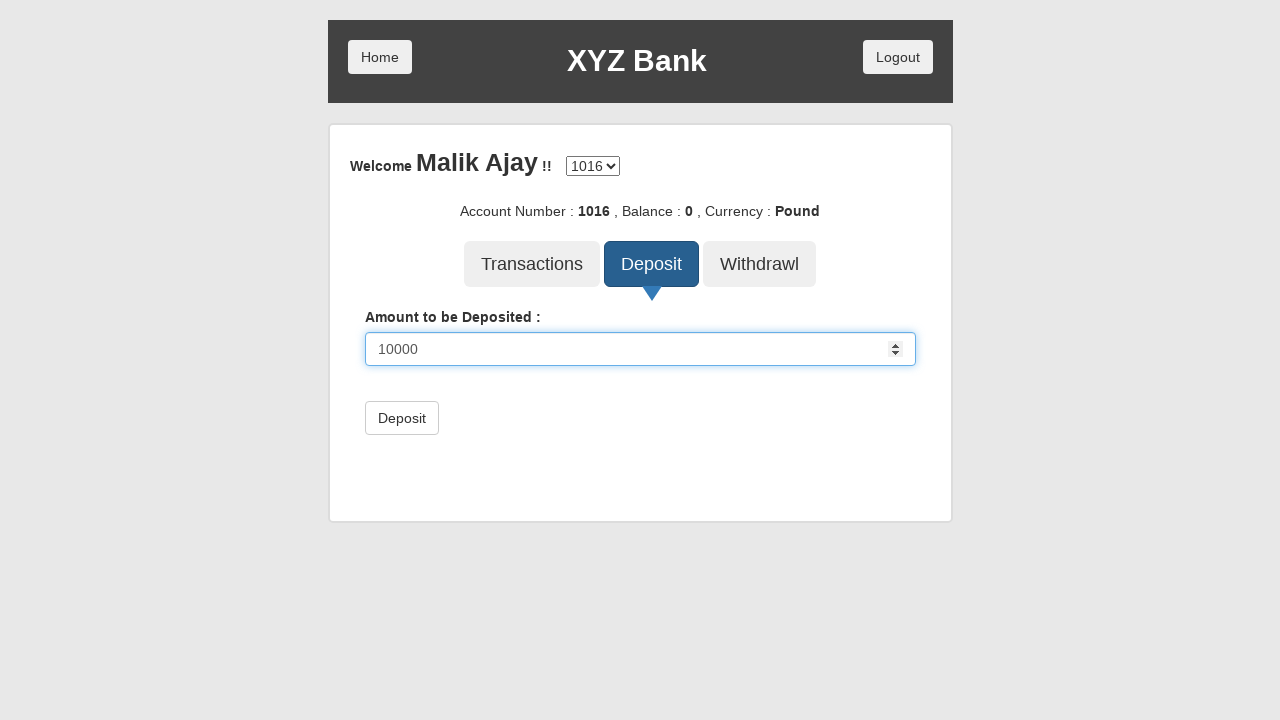

Clicked submit button to confirm deposit at (402, 418) on button[type='submit']
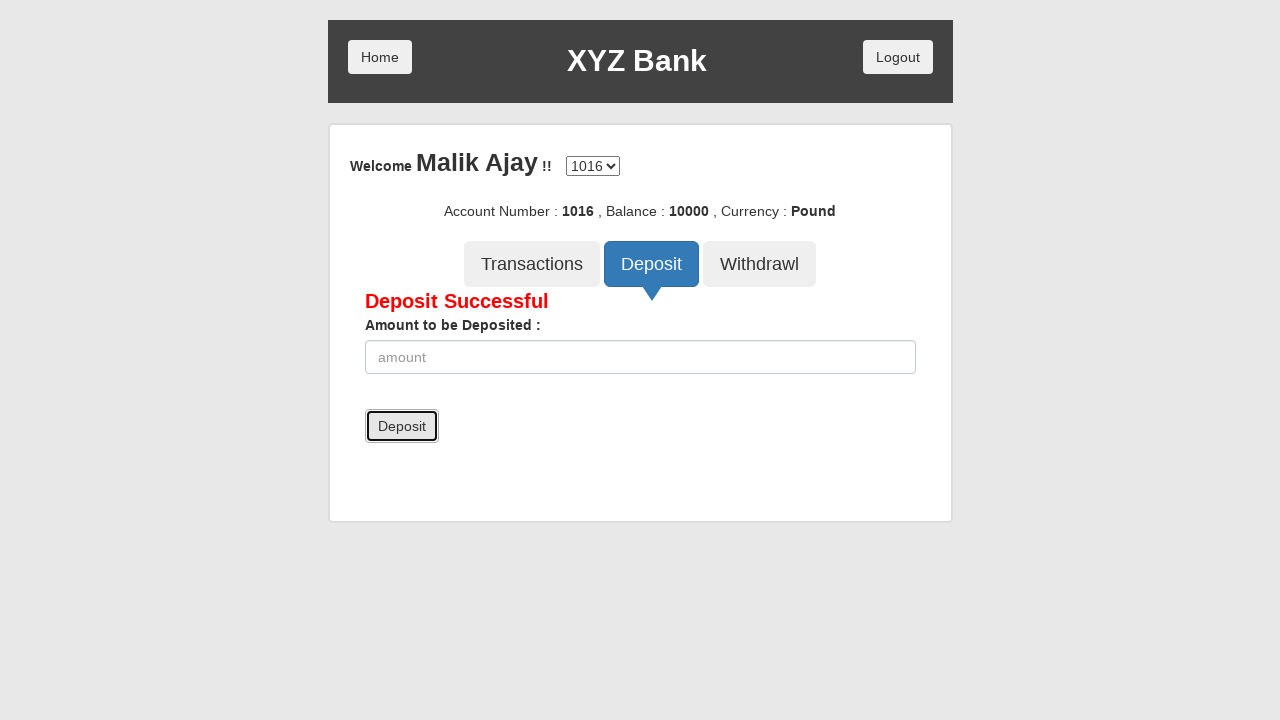

Clicked Withdrawal button at (760, 264) on button[ng-click='withdrawl()']
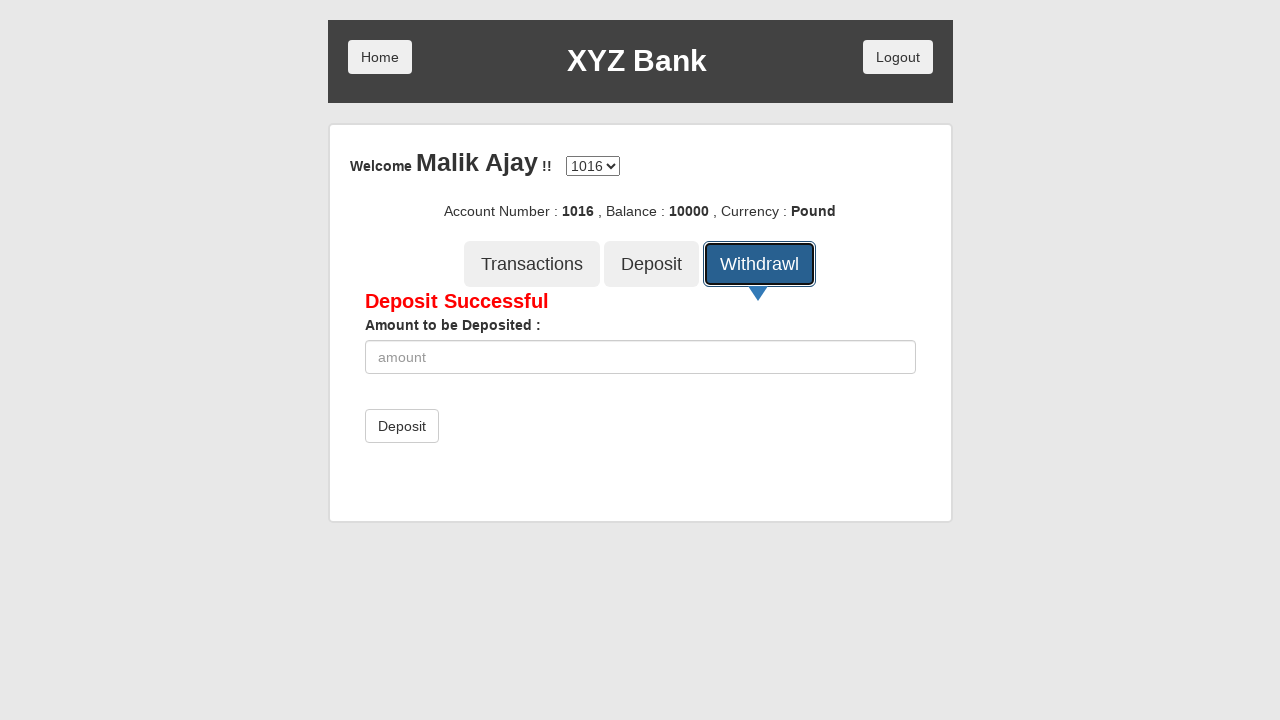

Entered withdrawal amount of 2000 on //label[text()='Amount to be Withdrawn :']/following::input
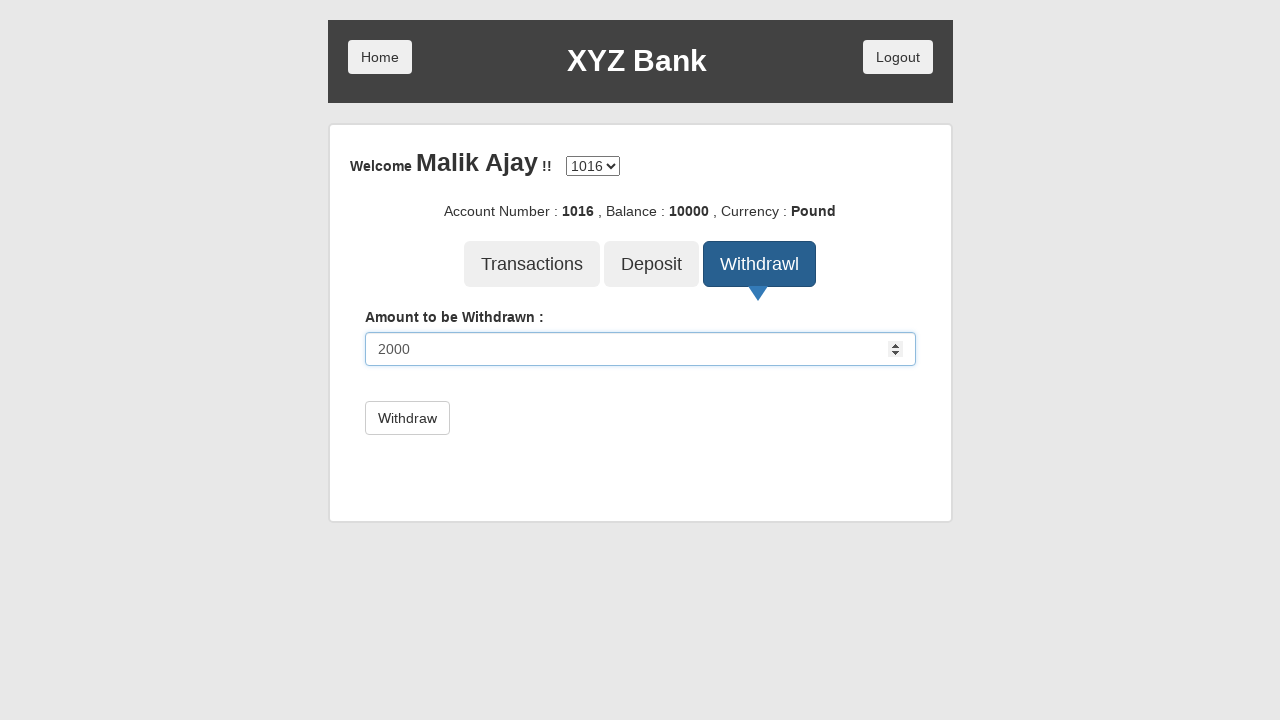

Clicked Withdraw button to confirm withdrawal at (760, 264) on button:text('Withdraw')
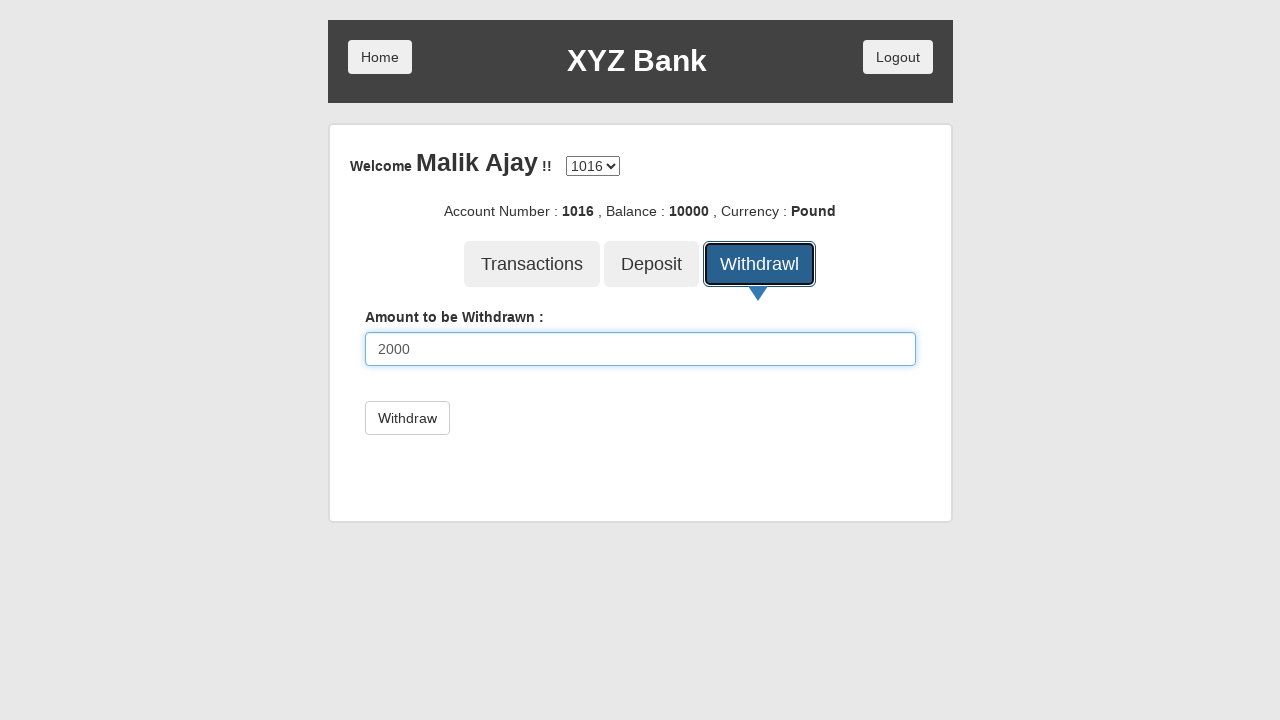

Clicked Transactions button to view transaction history at (532, 264) on button[ng-click='transactions()']
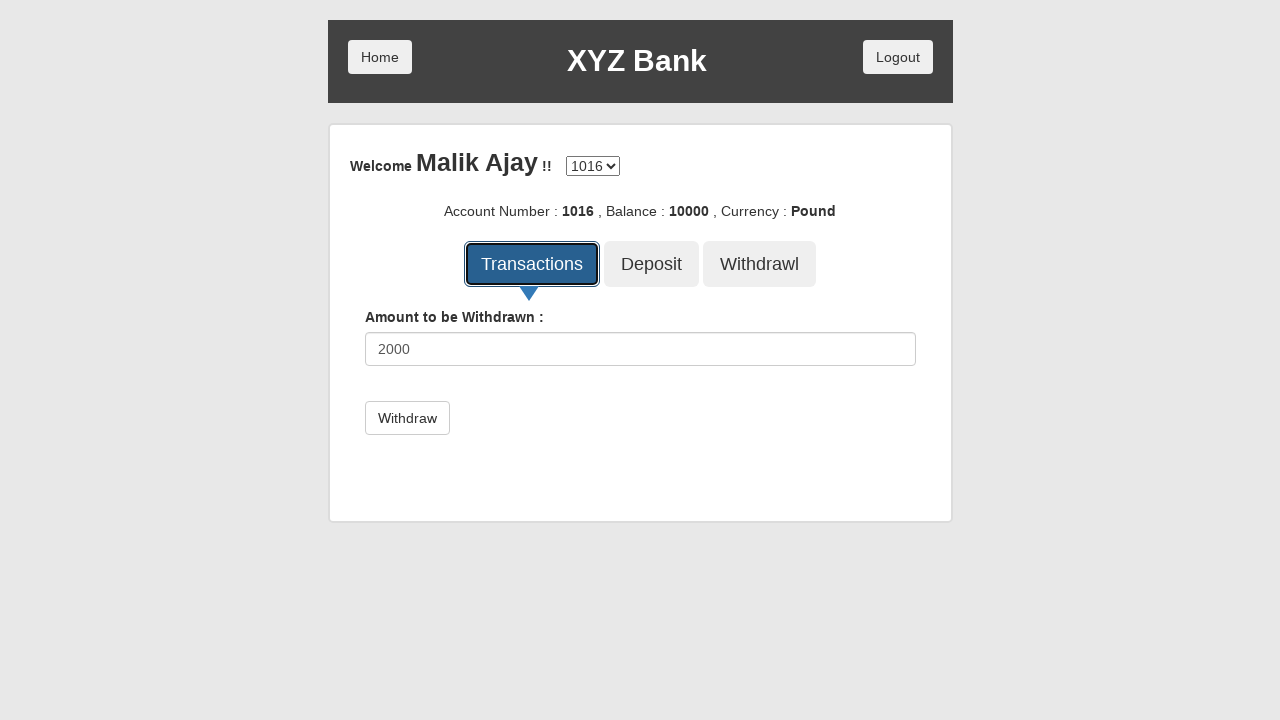

Filled start date for transaction filter on input#start
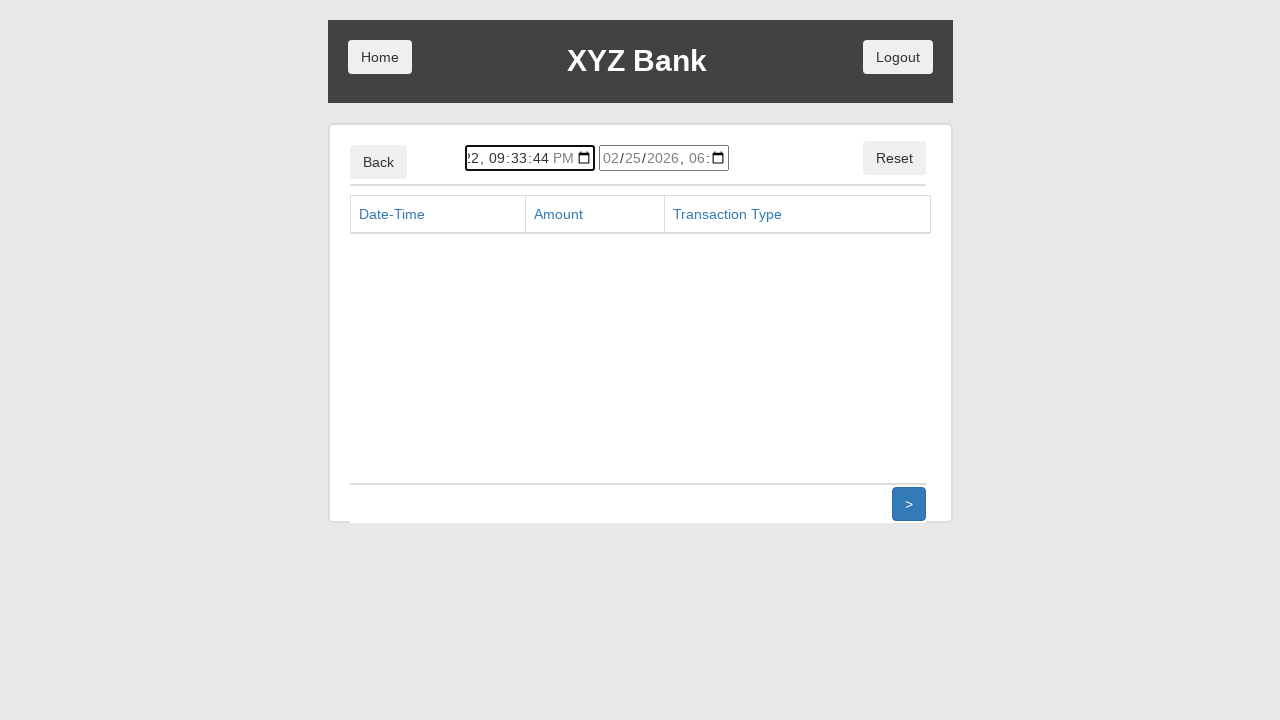

Filled end date for transaction filter on input#end
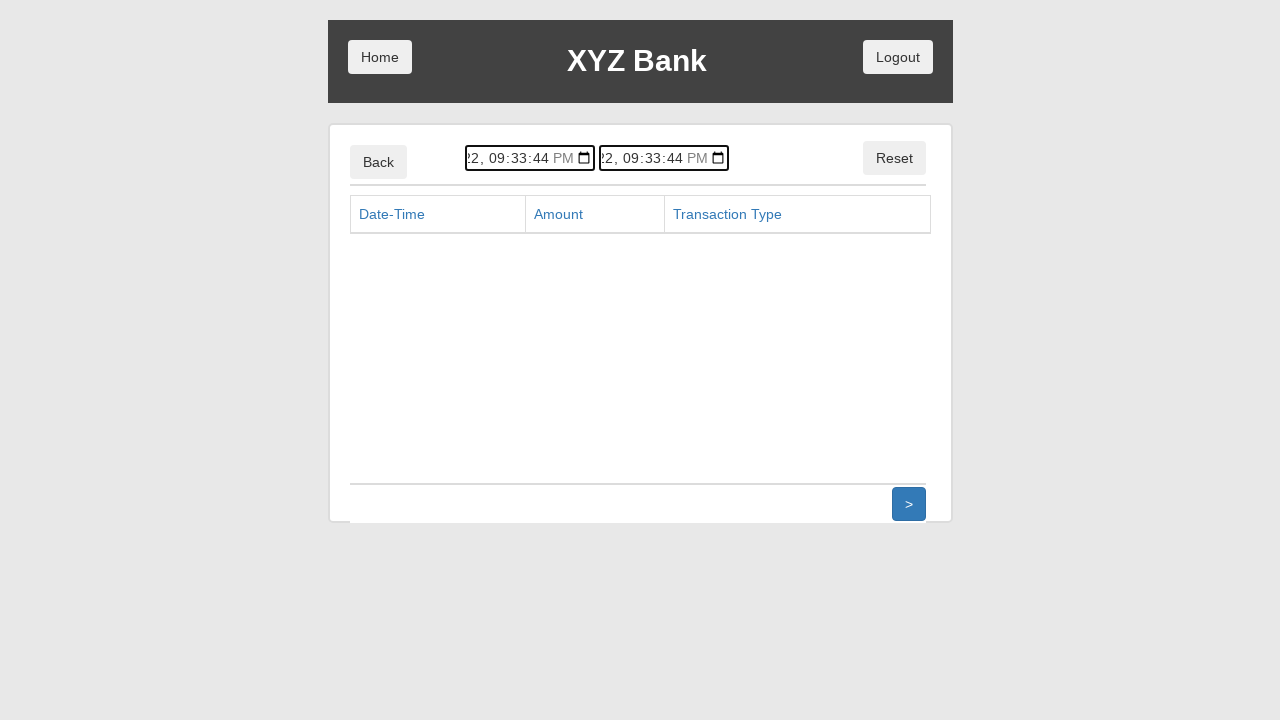

Clicked Reset button to clear transaction filters at (894, 158) on button[ng-click='reset()']
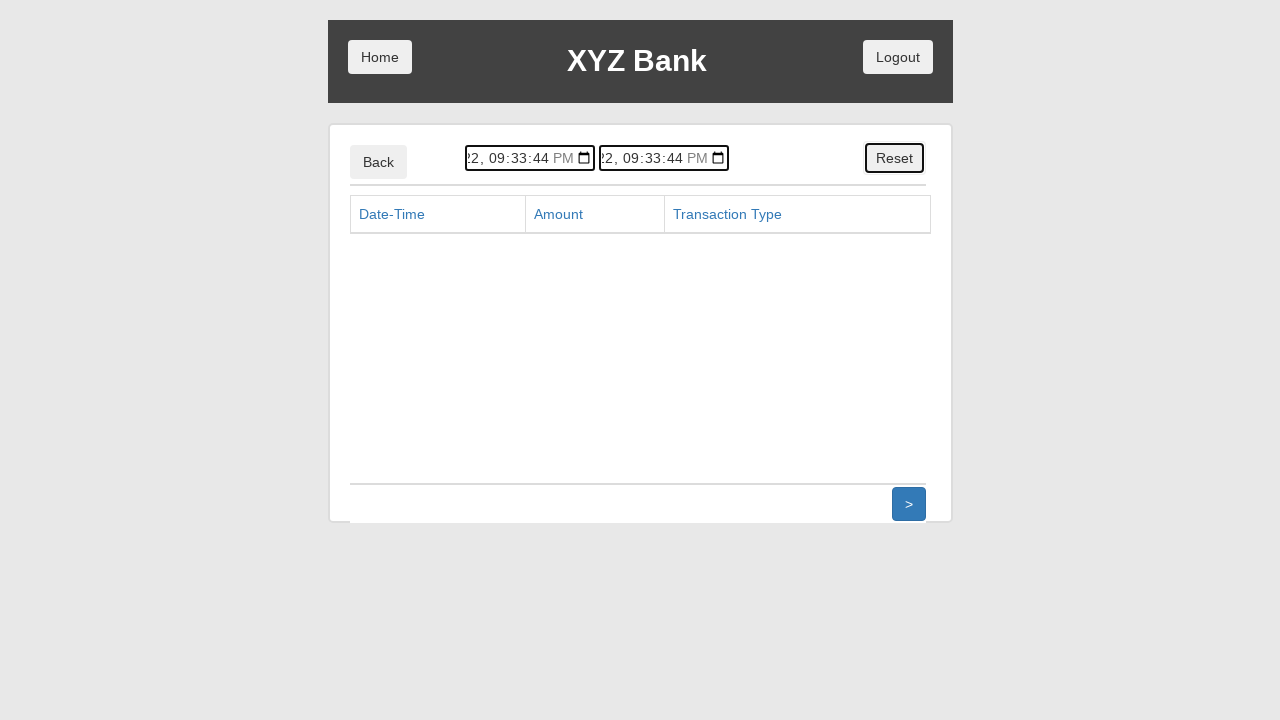

Clicked Logout button to exit customer session at (898, 57) on button.btn.logout
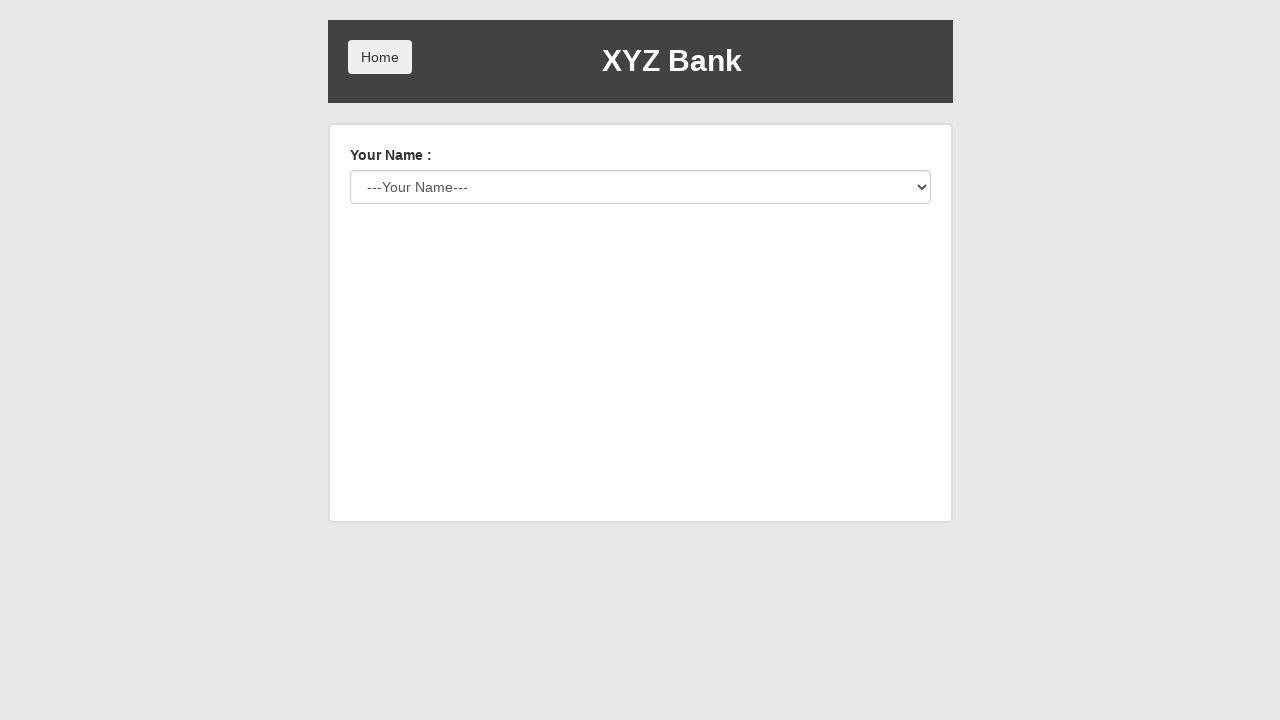

Clicked Home button to return to main page at (380, 57) on button[ng-click='home()']
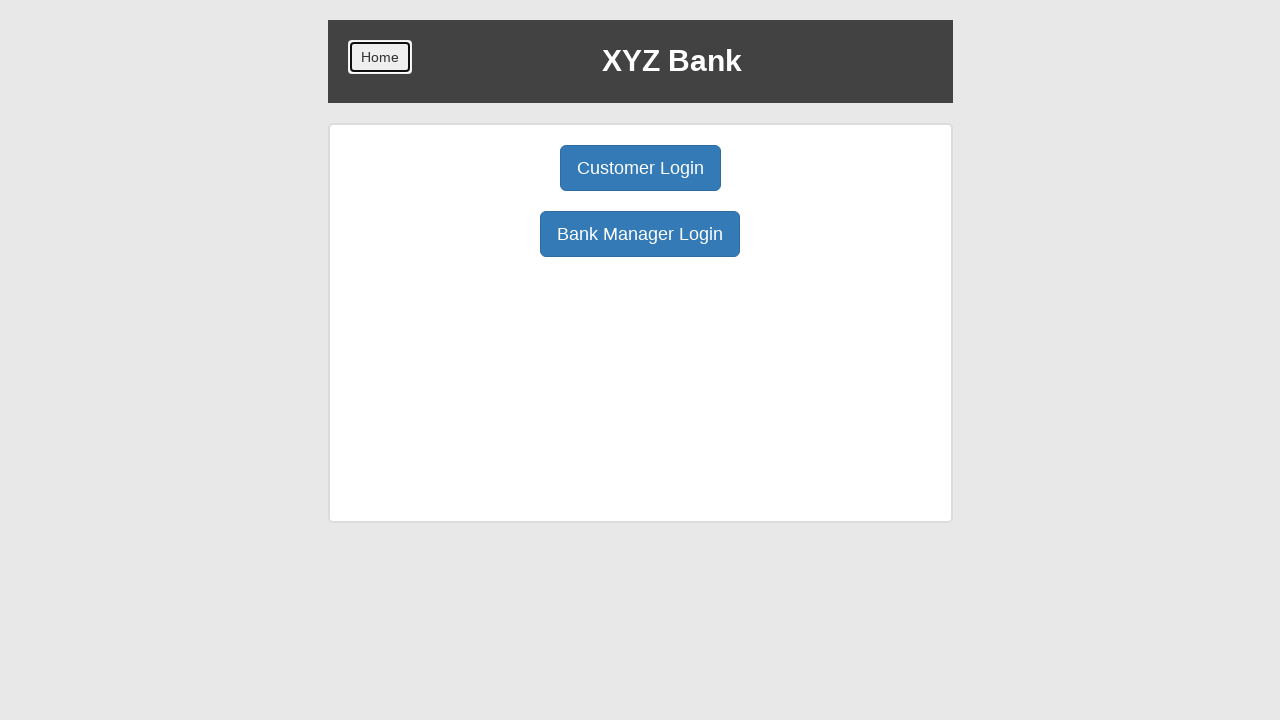

Clicked Manager button to re-enter manager mode at (640, 234) on button[ng-click='manager()']
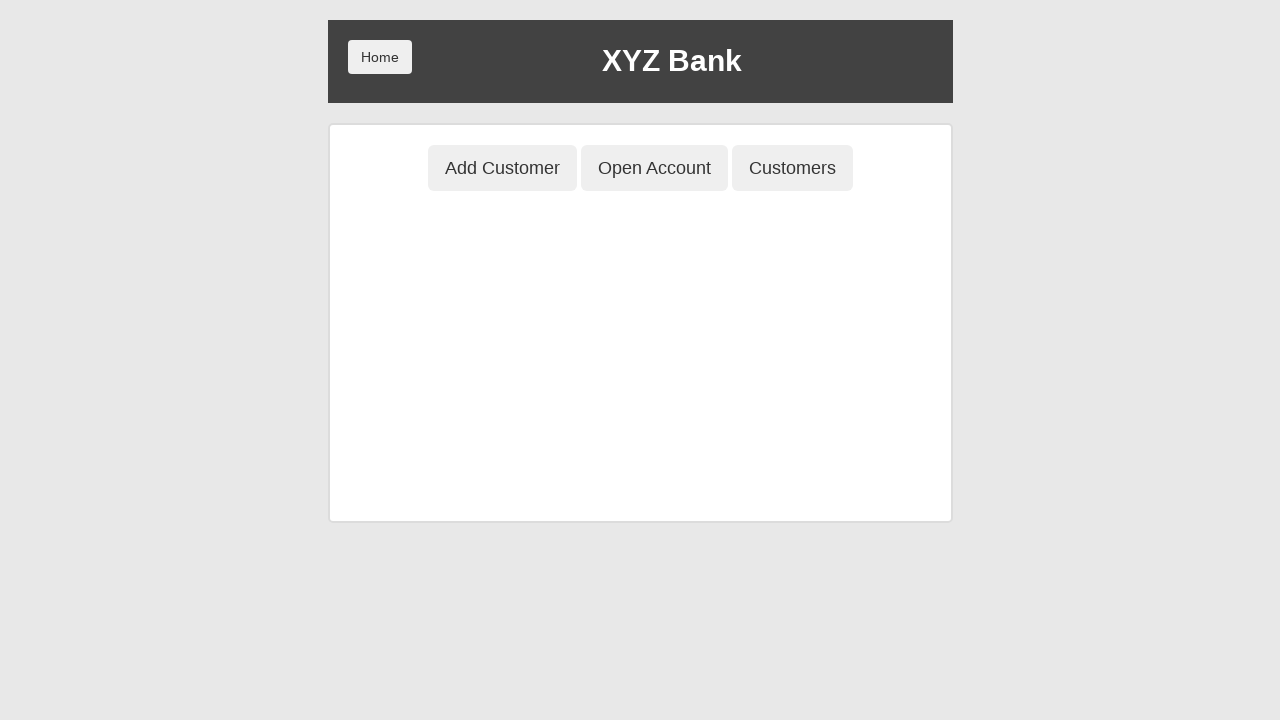

Clicked Show Customers button to view customer list at (792, 168) on button[ng-click='showCust()']
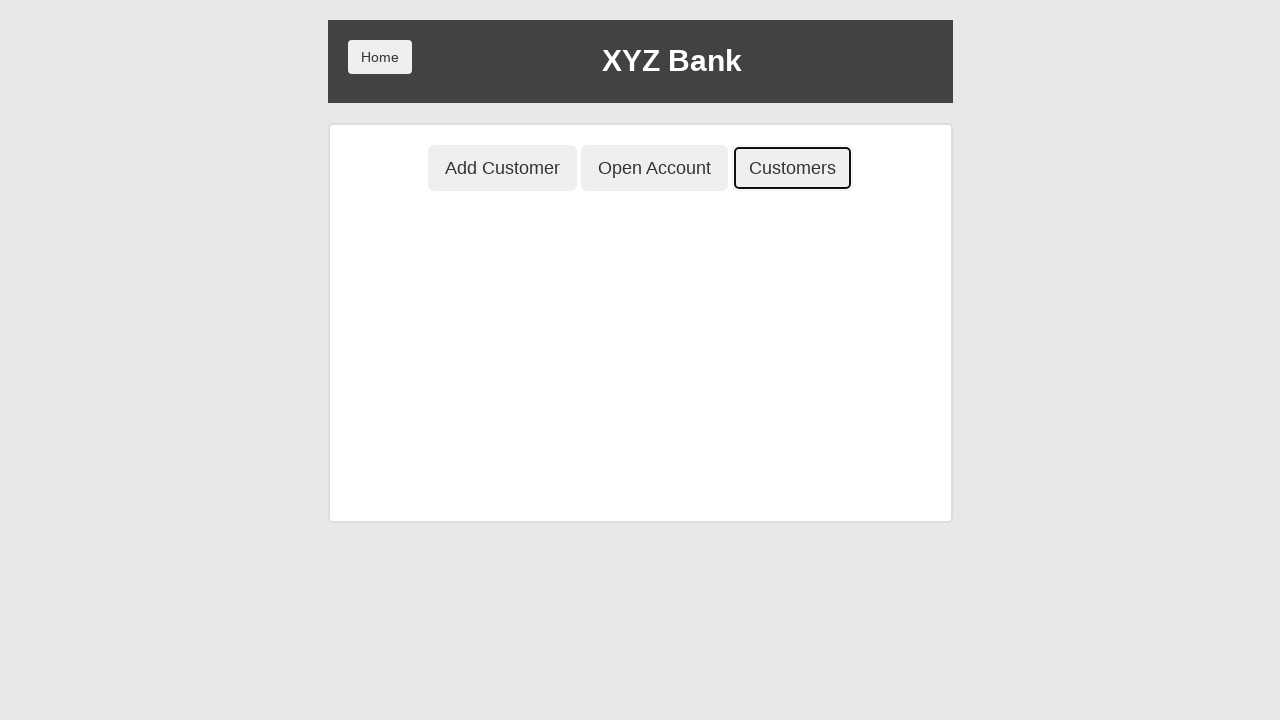

Filled search field with 'Malik' to filter customers on input.form-control
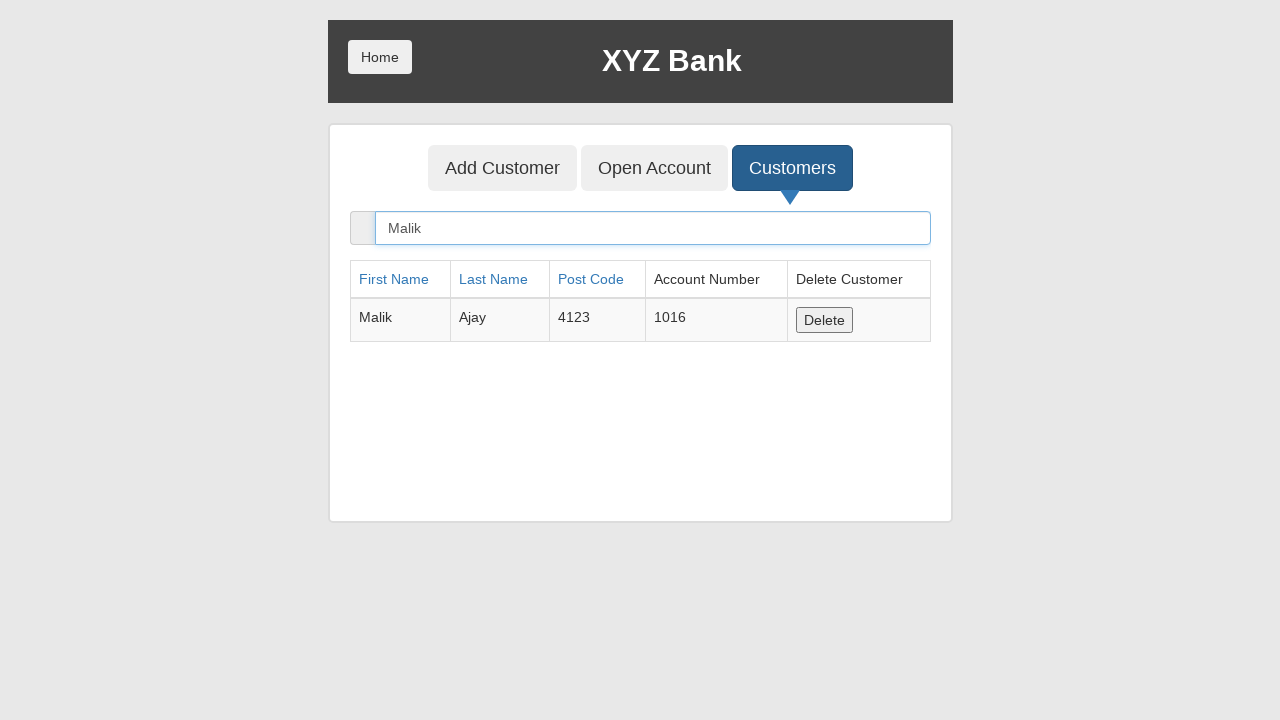

Clicked Delete button to remove customer 'Malik Ajay' at (824, 320) on button[ng-click='deleteCust(cust)']
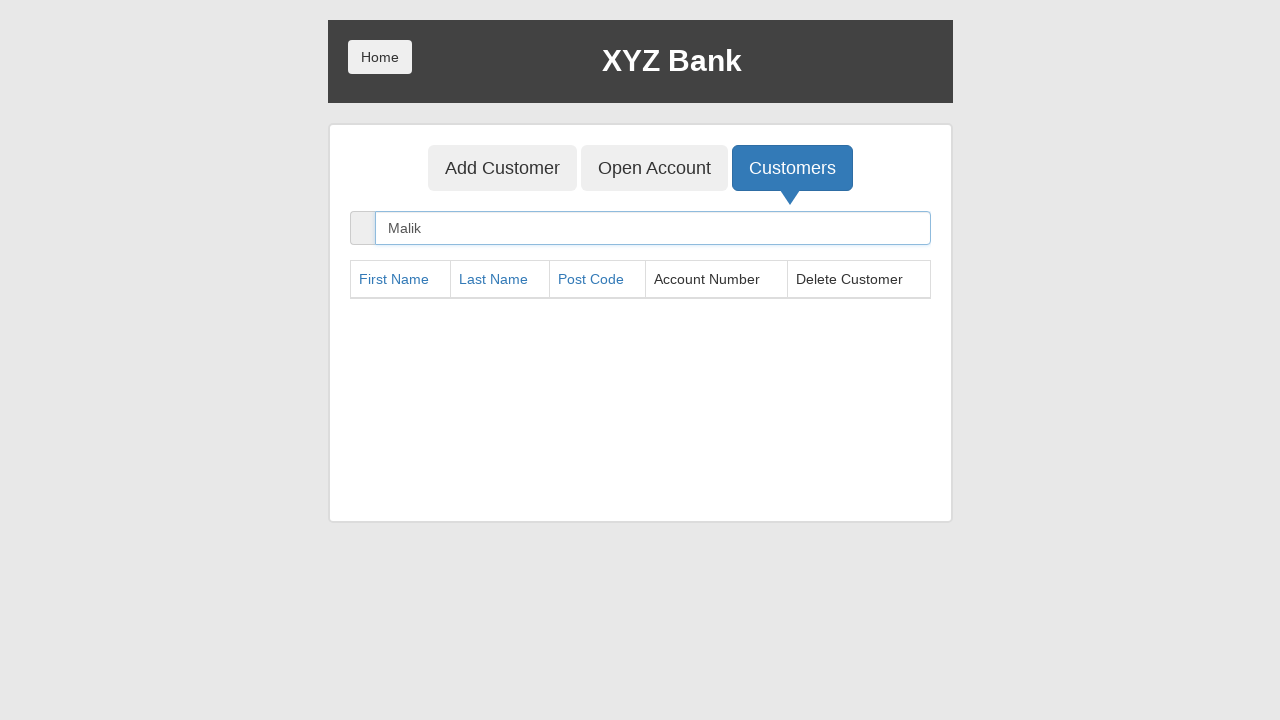

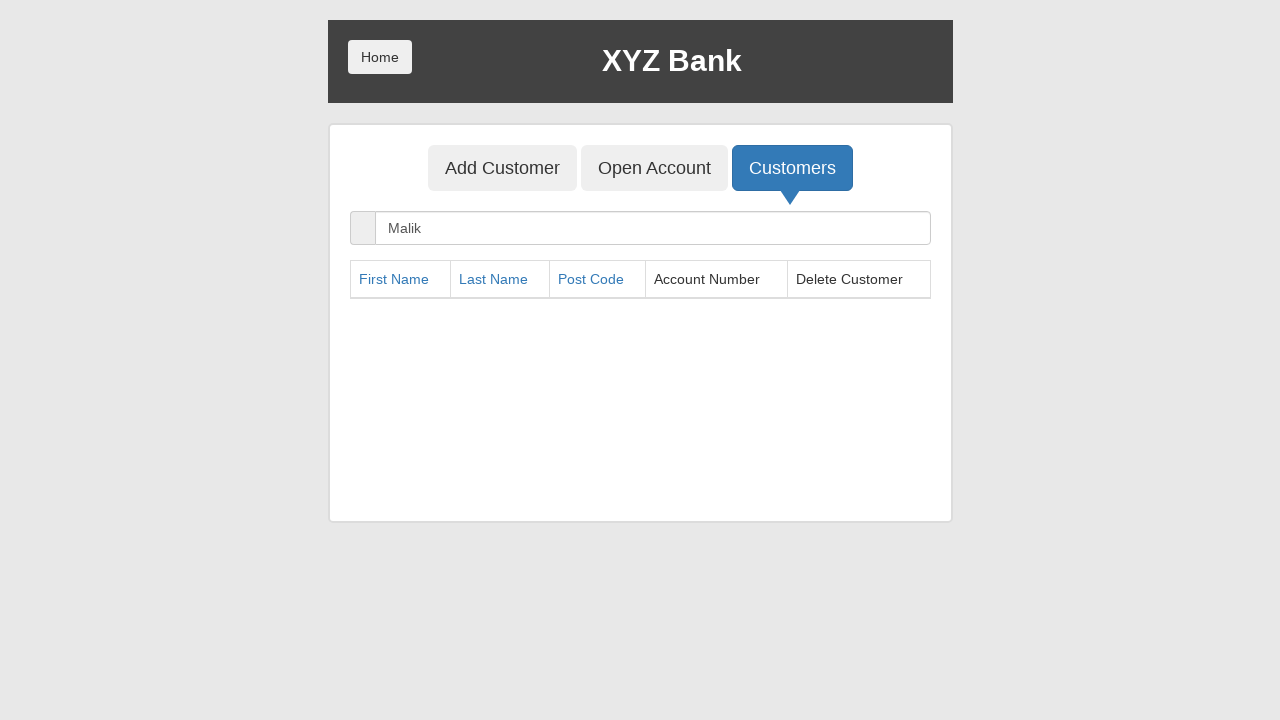